Tests file upload functionality by uploading a file and verifying the upload success message.

Starting URL: http://the-internet.herokuapp.com/upload

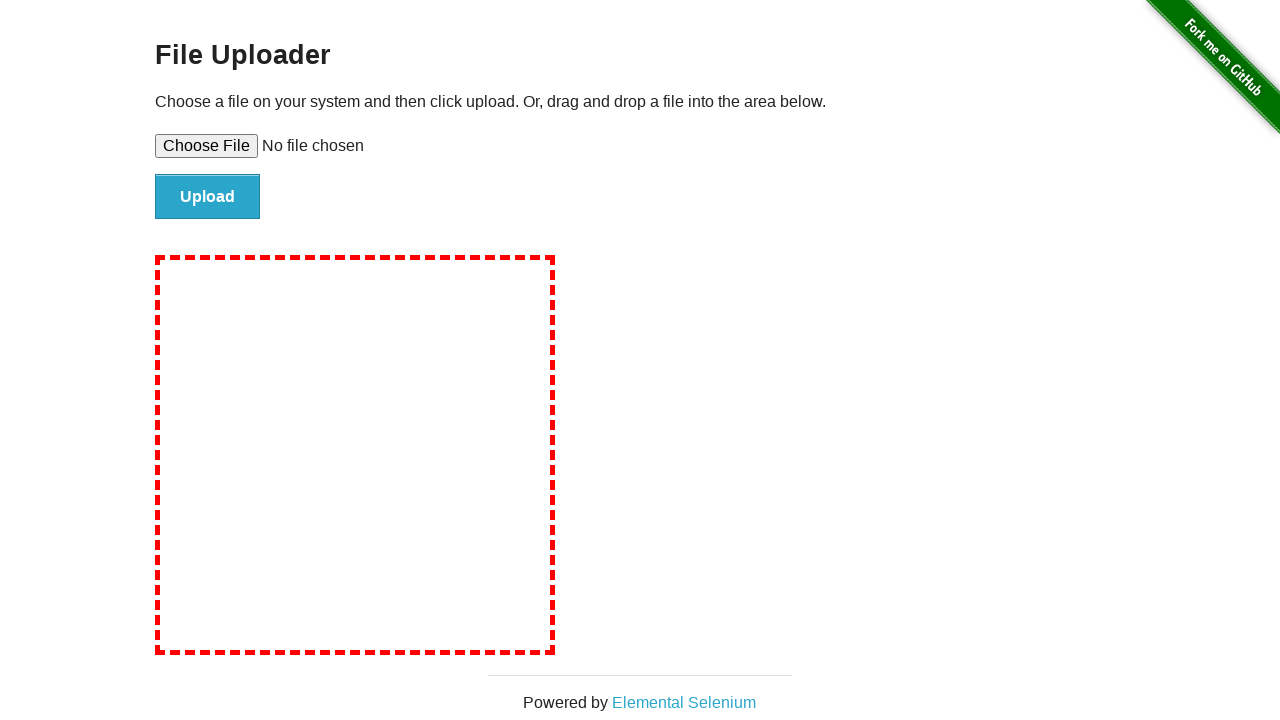

Upload input field loaded and ready
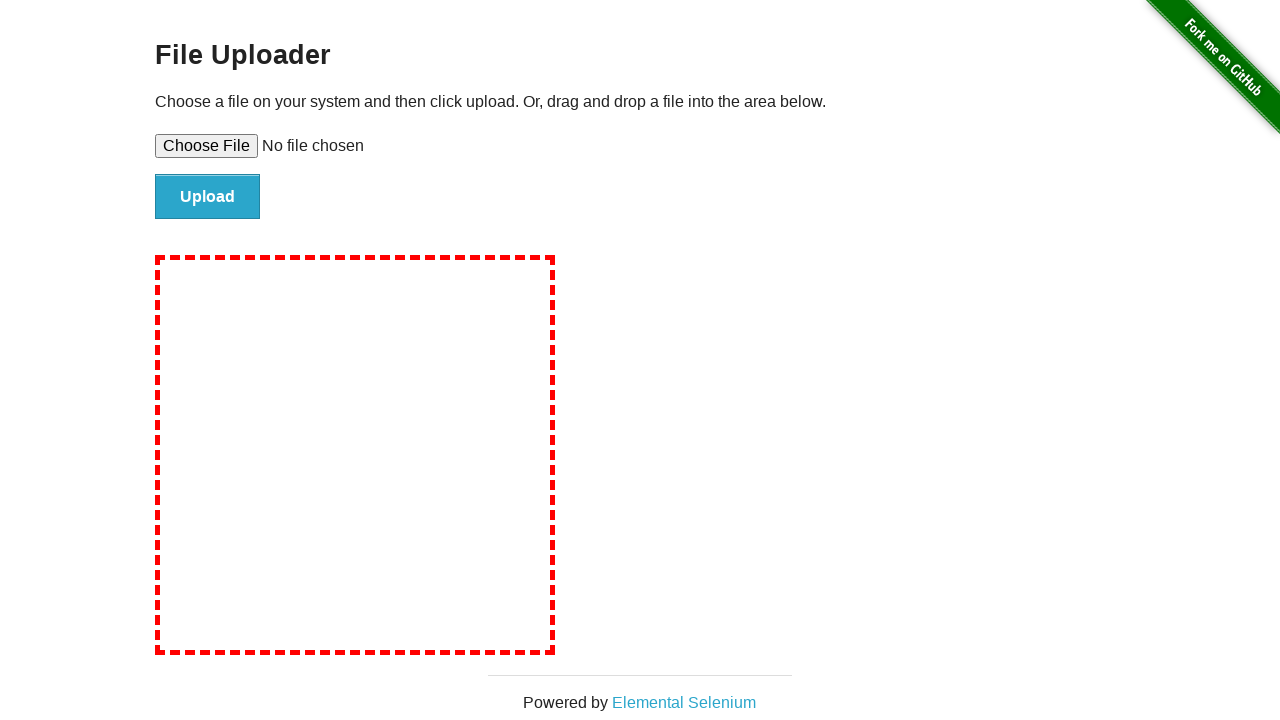

Selected temporary test file for upload
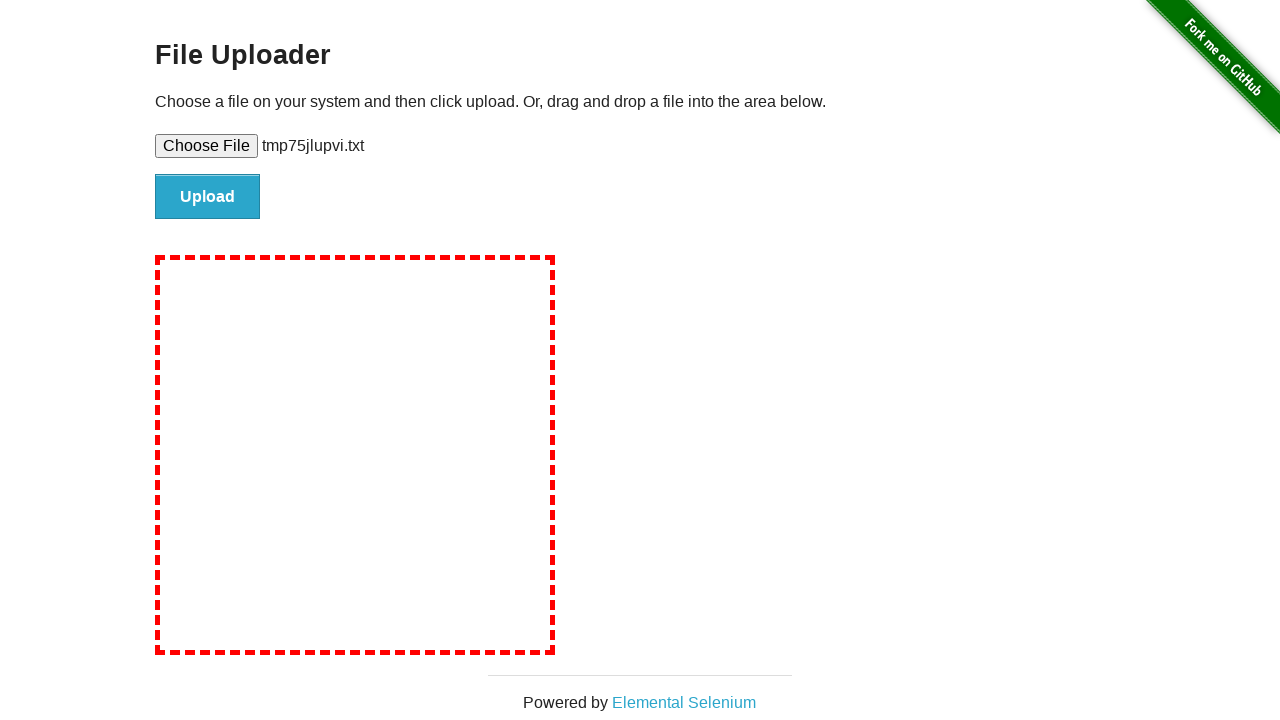

Clicked upload button to submit file at (208, 197) on #file-submit
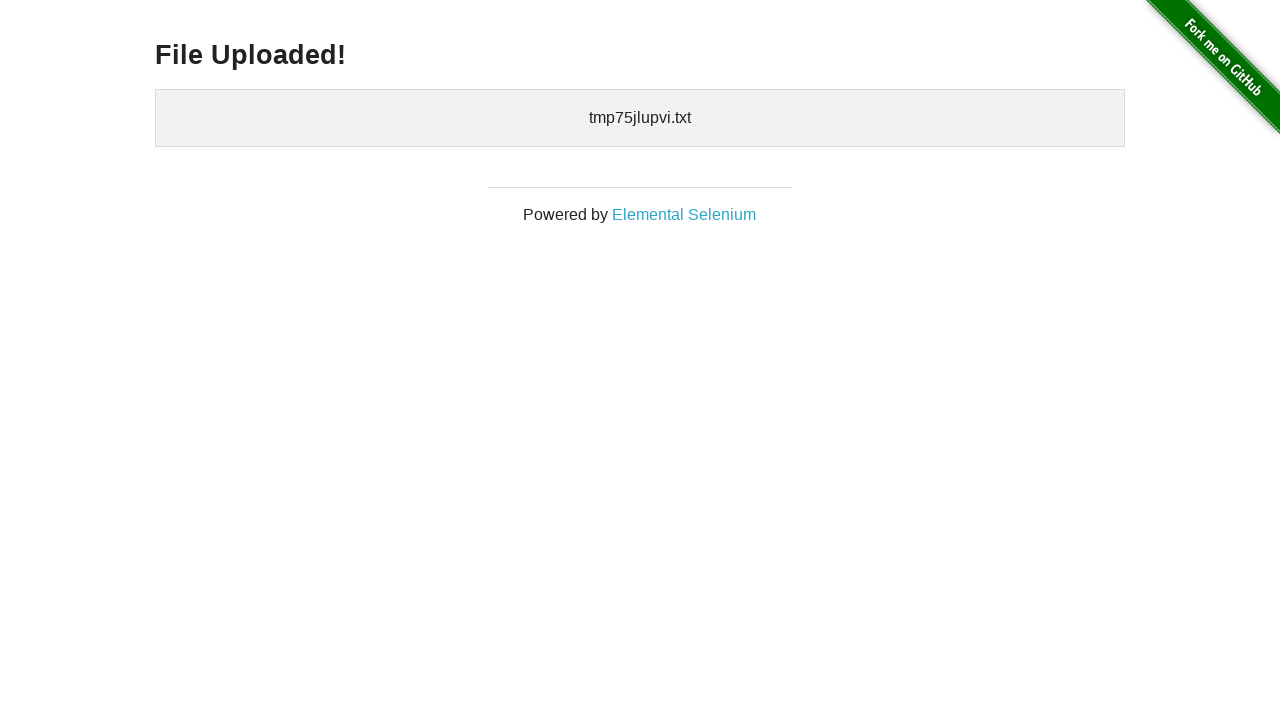

Upload success message appeared, confirming file upload completed
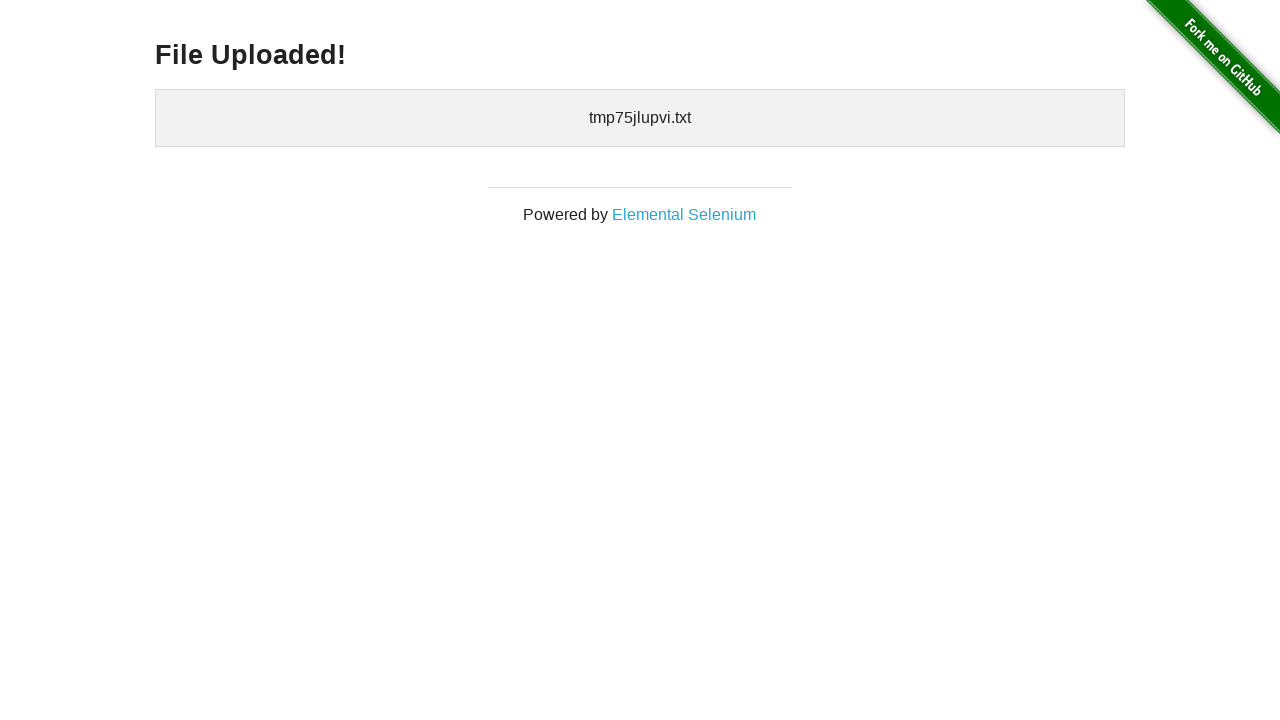

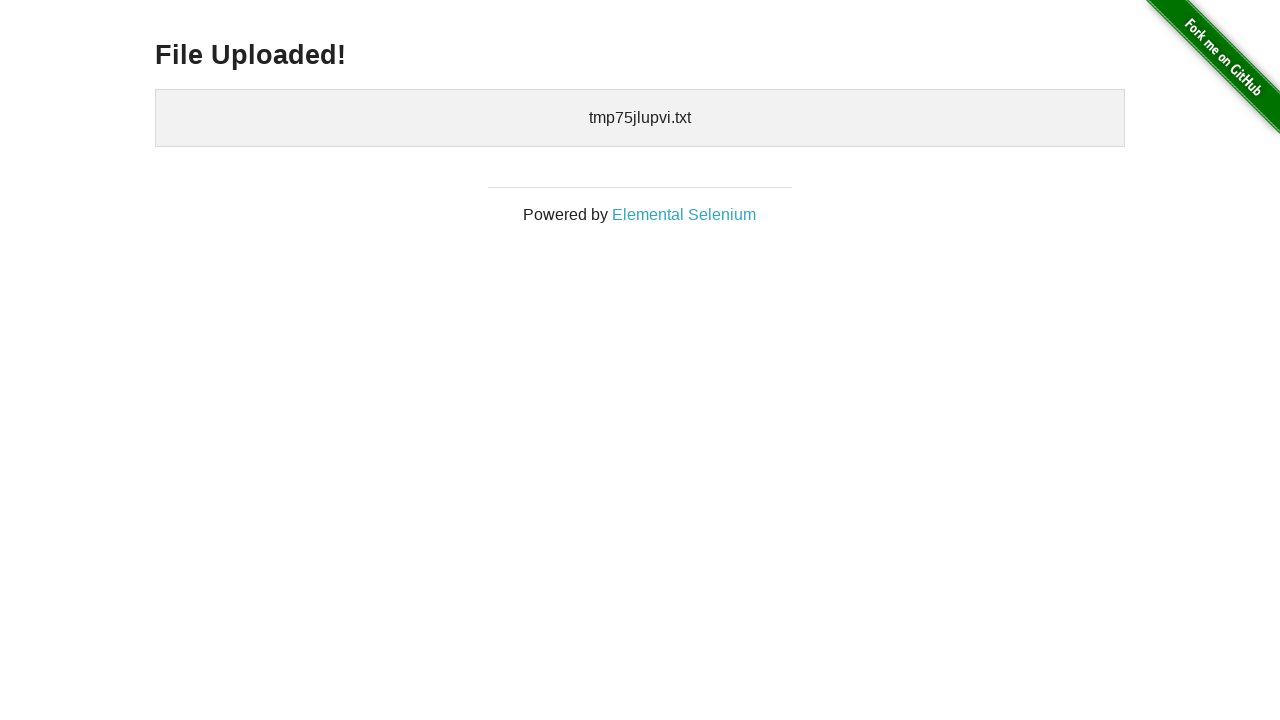